Tests browser back button navigation between filter views

Starting URL: https://demo.playwright.dev/todomvc

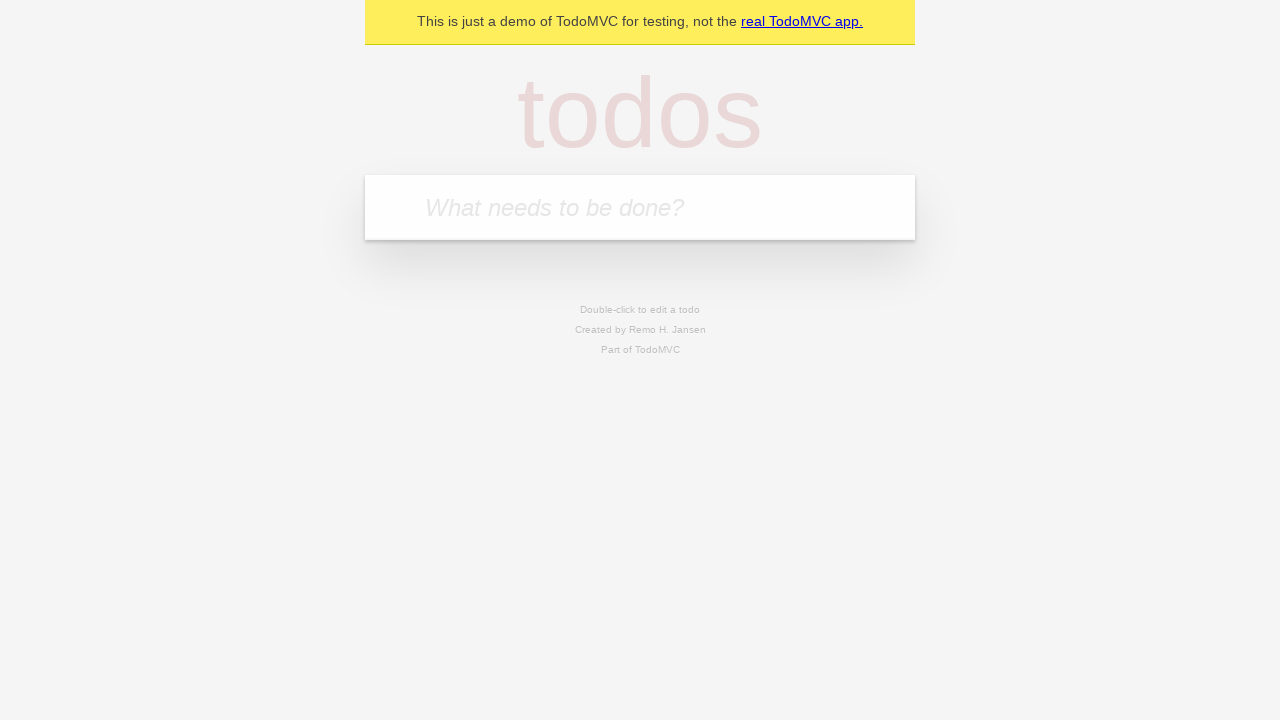

Filled todo input with 'buy some cheese' on internal:attr=[placeholder="What needs to be done?"i]
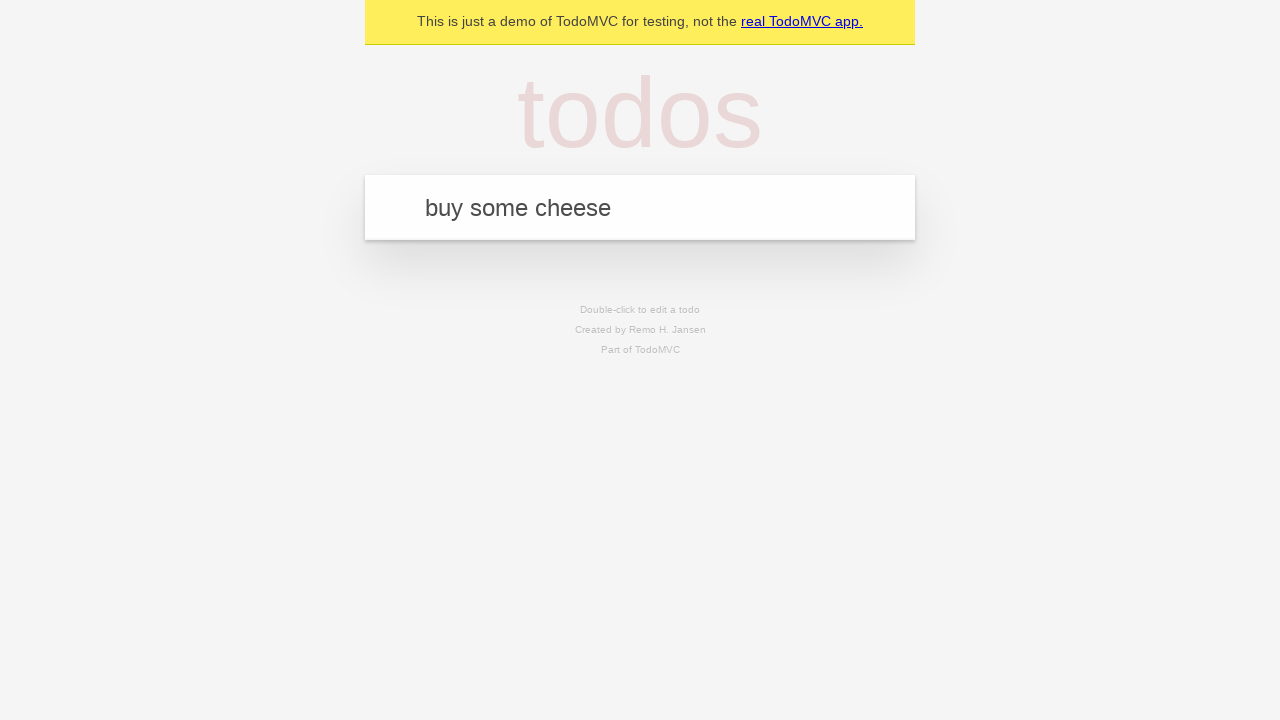

Pressed Enter to add todo 'buy some cheese' on internal:attr=[placeholder="What needs to be done?"i]
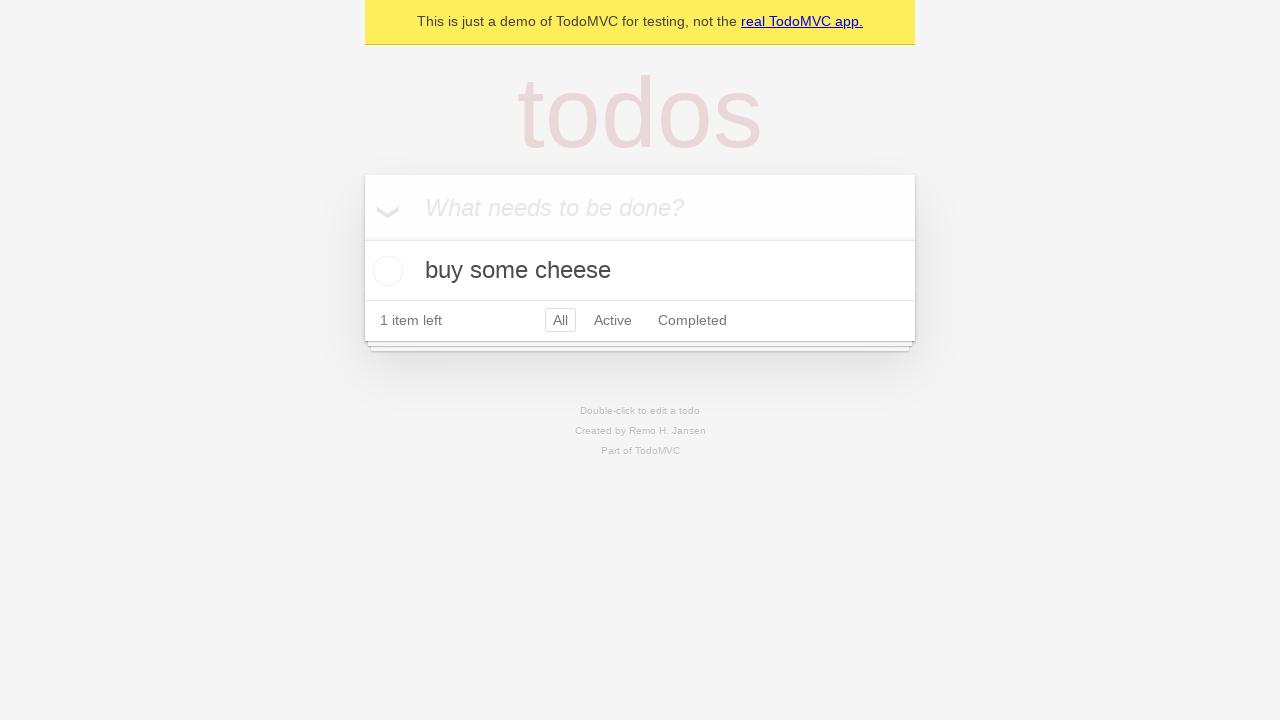

Filled todo input with 'feed the cat' on internal:attr=[placeholder="What needs to be done?"i]
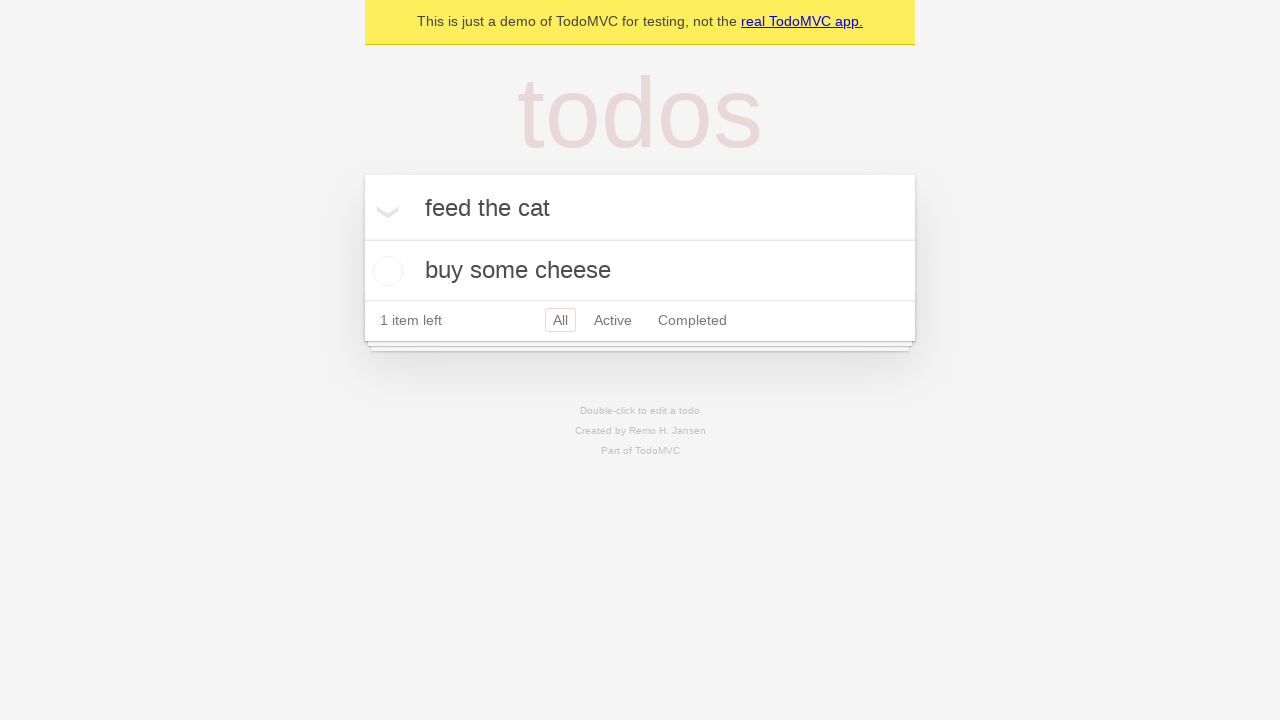

Pressed Enter to add todo 'feed the cat' on internal:attr=[placeholder="What needs to be done?"i]
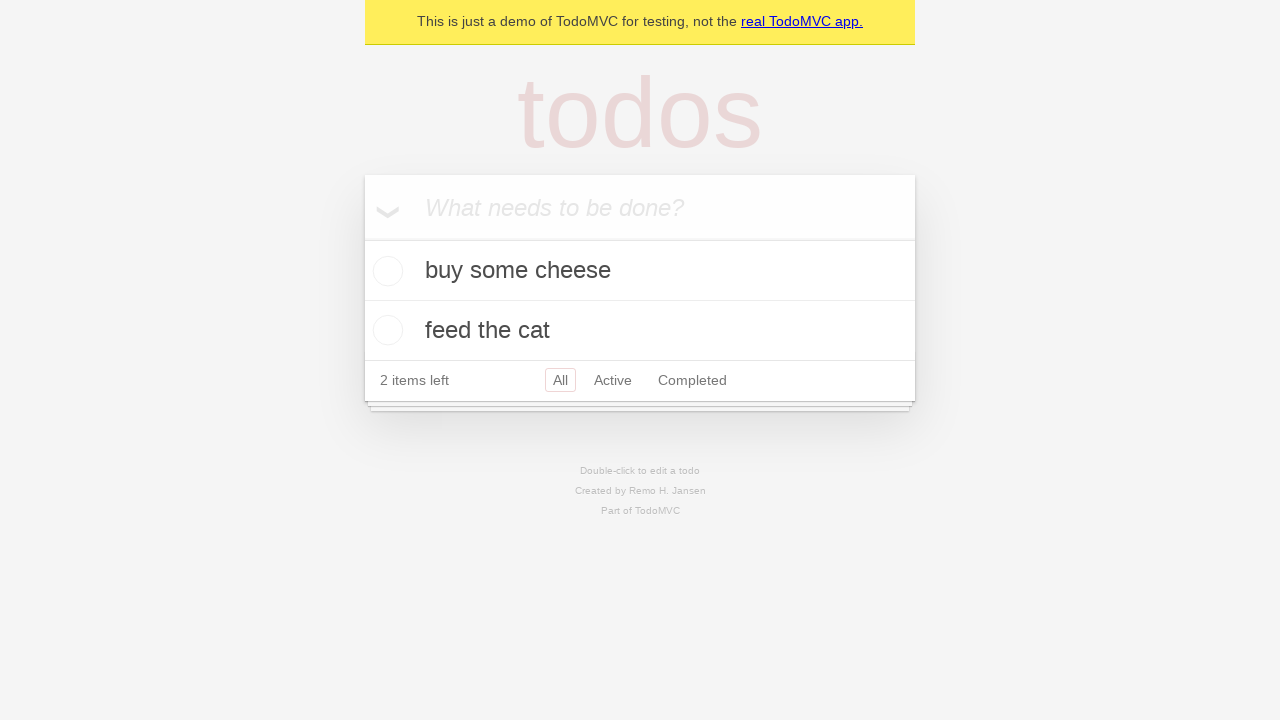

Filled todo input with 'book a doctors appointment' on internal:attr=[placeholder="What needs to be done?"i]
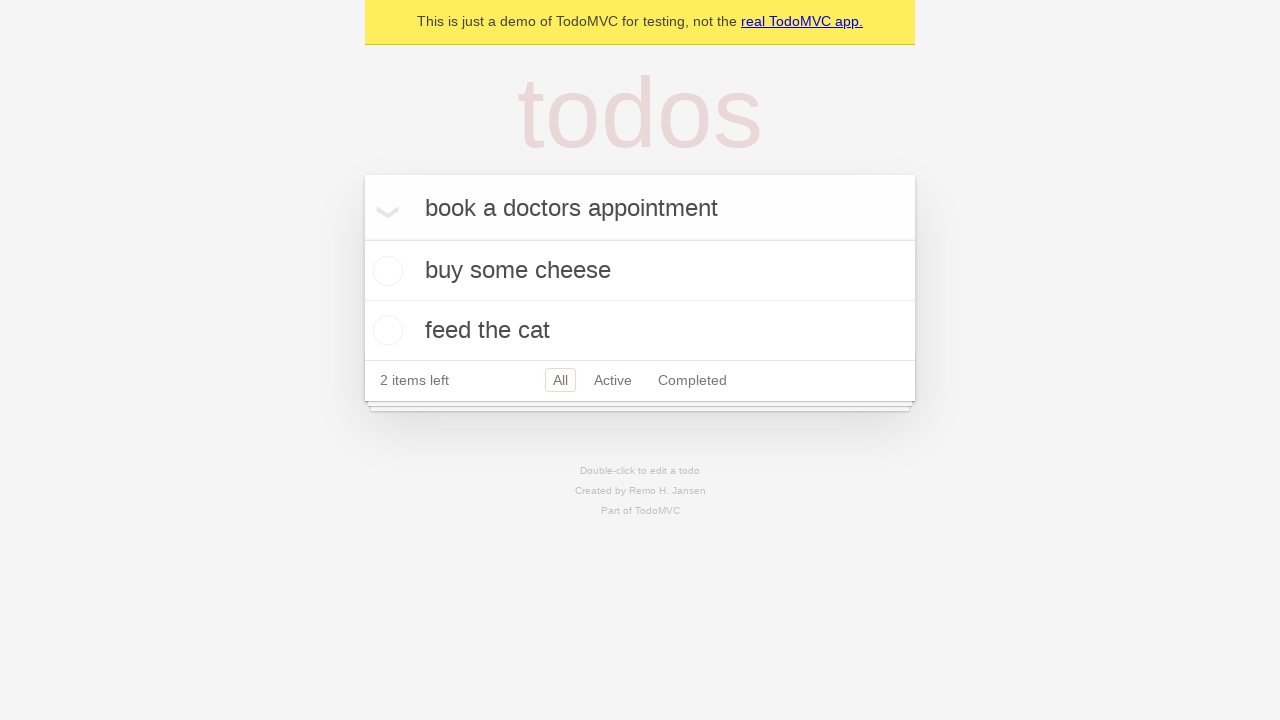

Pressed Enter to add todo 'book a doctors appointment' on internal:attr=[placeholder="What needs to be done?"i]
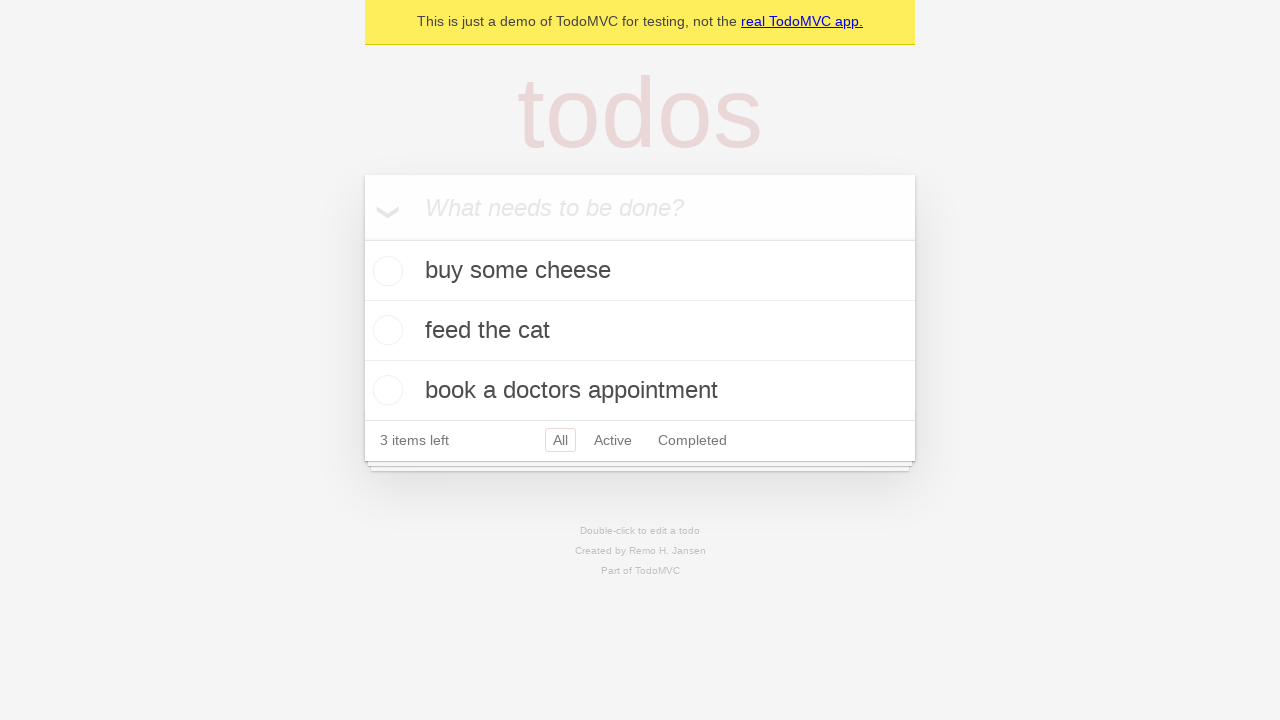

Waited for all 3 todos to be added to the DOM
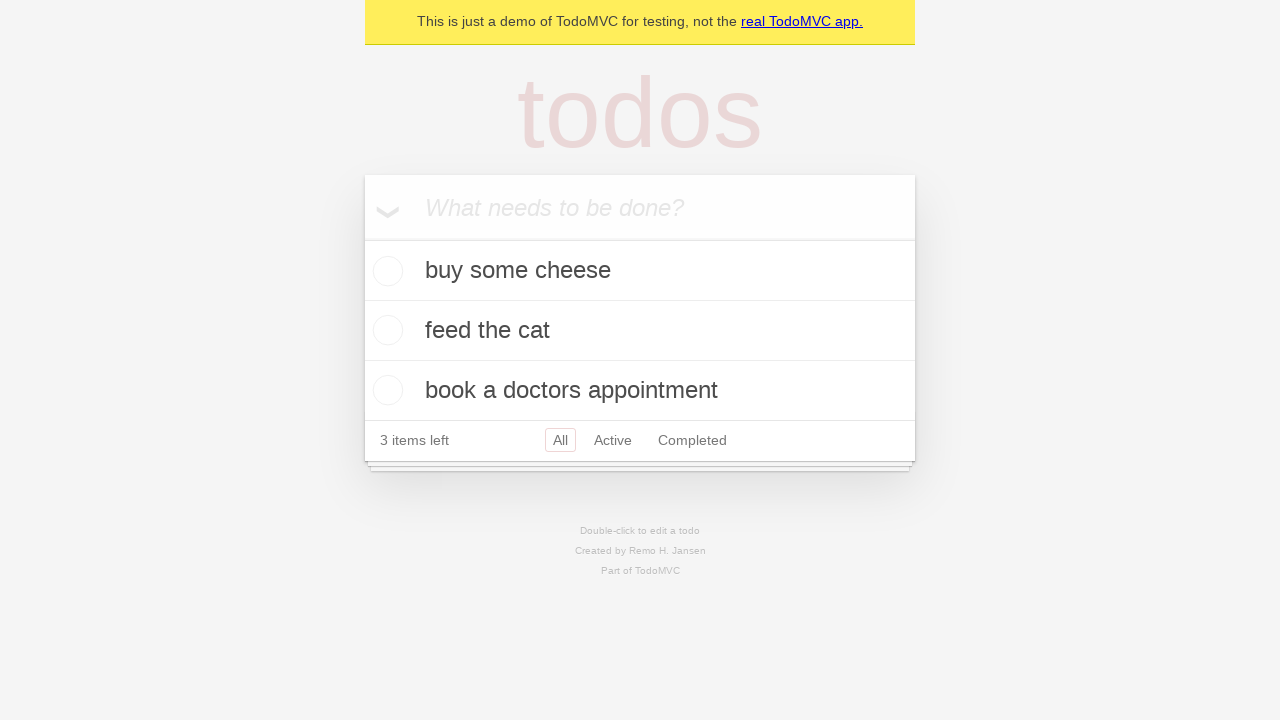

Checked the second todo item at (385, 330) on internal:testid=[data-testid="todo-item"s] >> nth=1 >> internal:role=checkbox
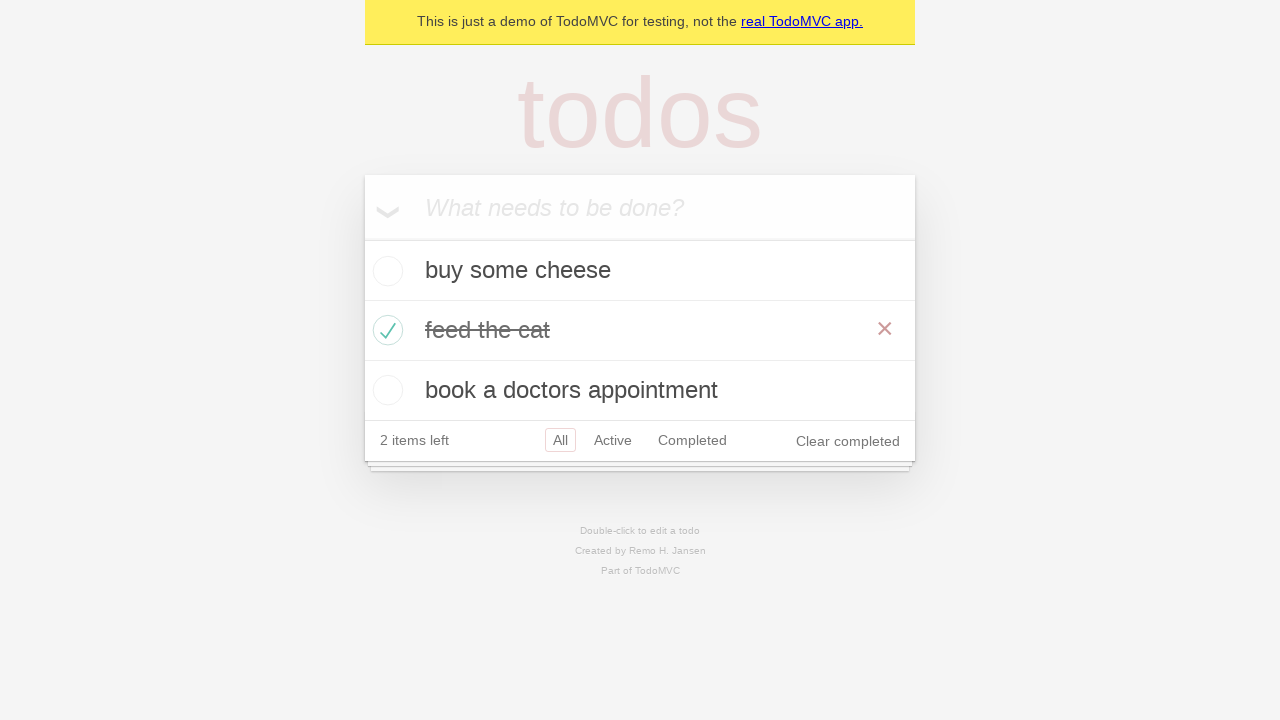

Clicked 'All' filter link at (560, 440) on internal:role=link[name="All"i]
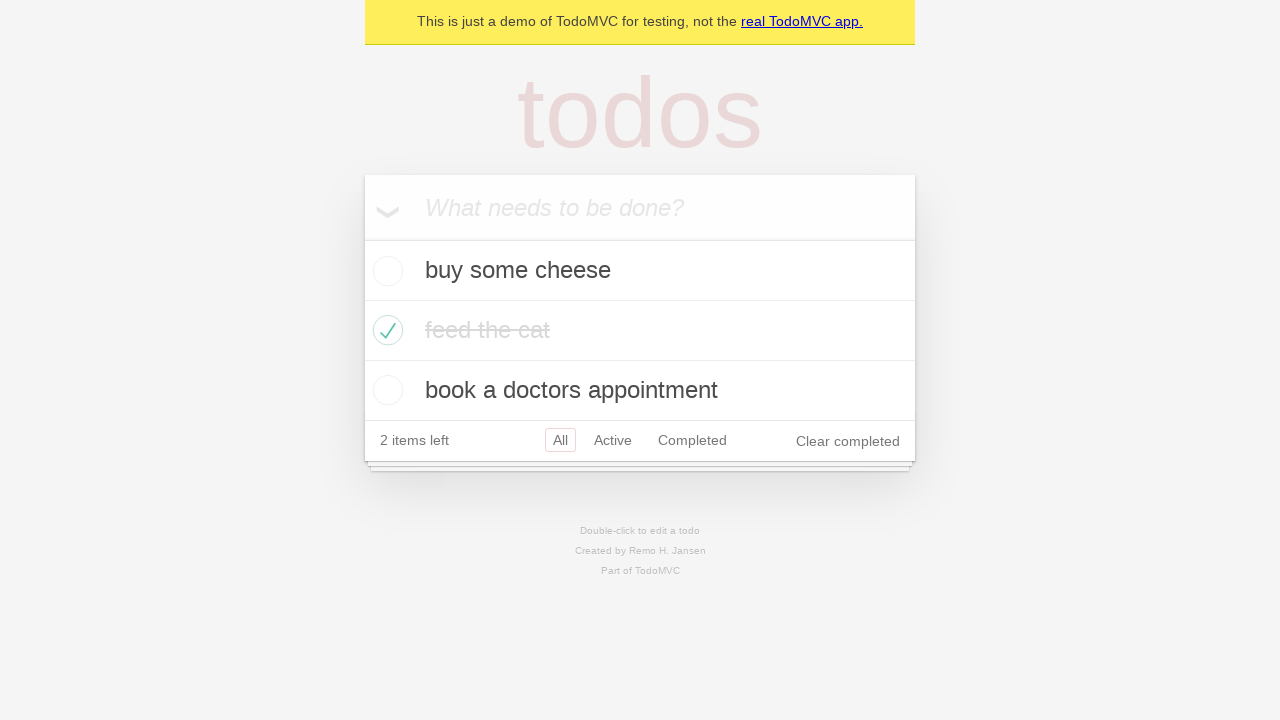

Clicked 'Active' filter link at (613, 440) on internal:role=link[name="Active"i]
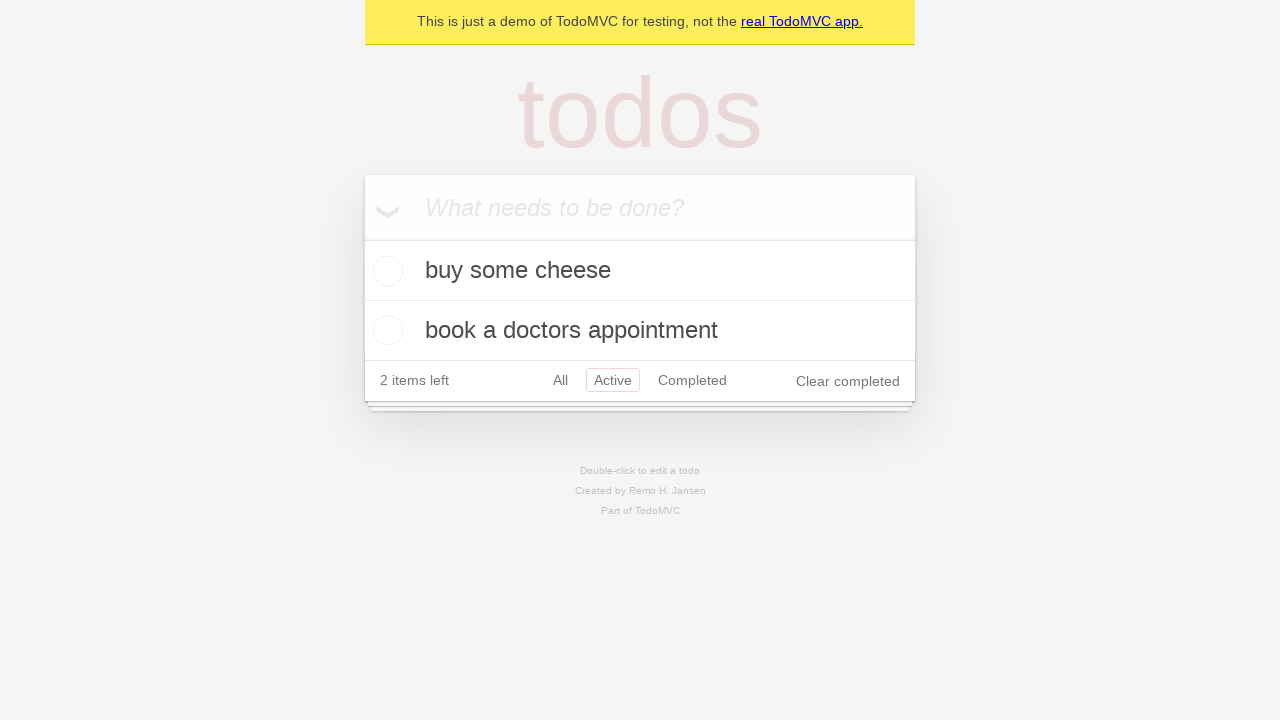

Clicked 'Completed' filter link at (692, 380) on internal:role=link[name="Completed"i]
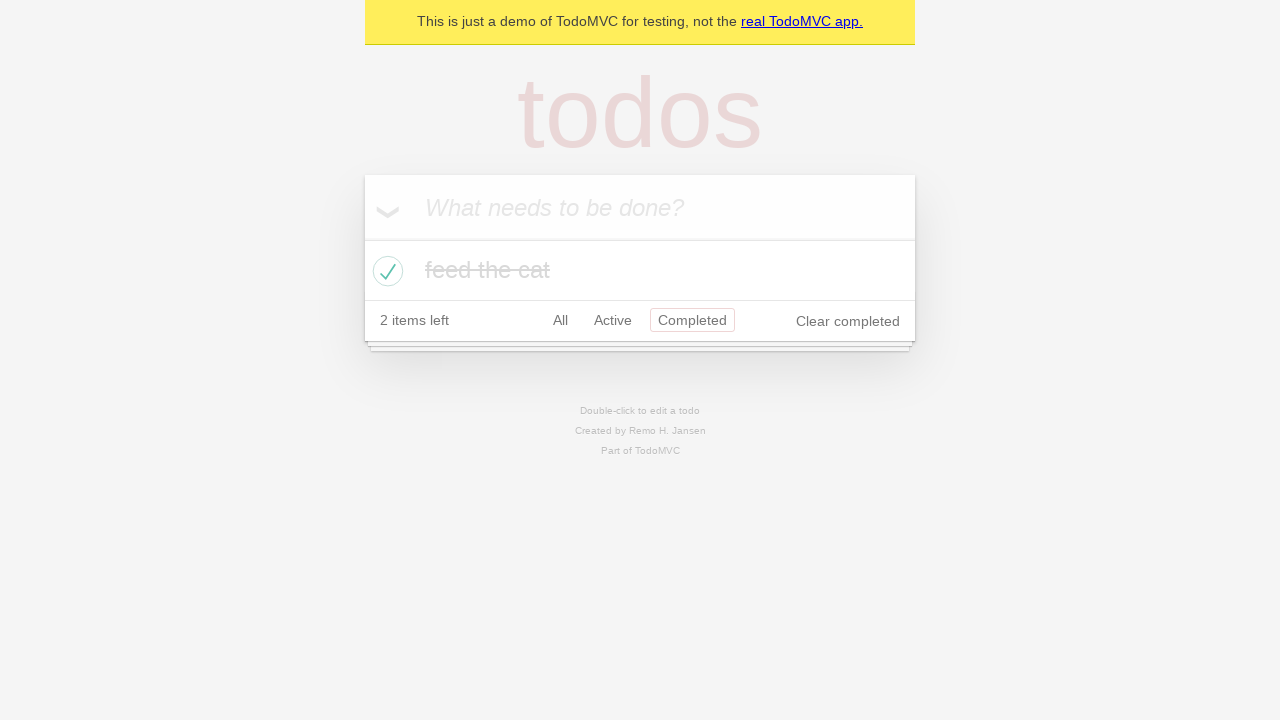

Navigated back from 'Completed' filter to 'Active' filter
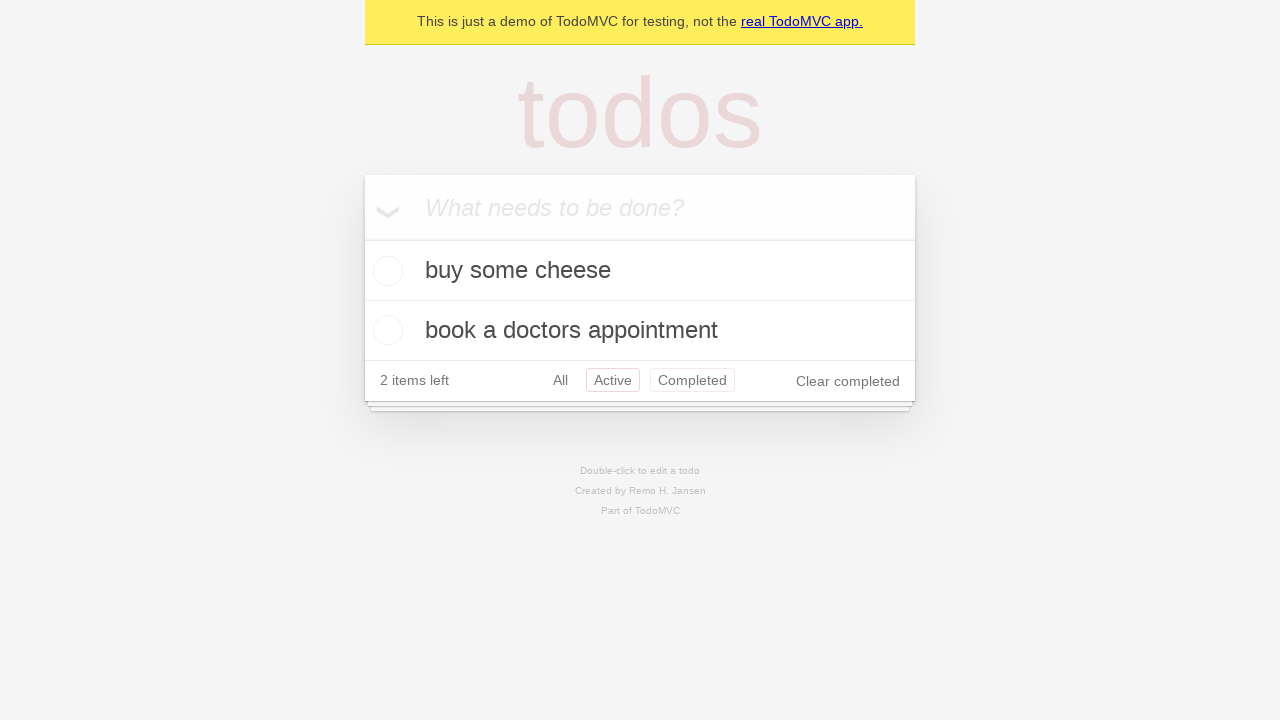

Navigated back from 'Active' filter to 'All' filter
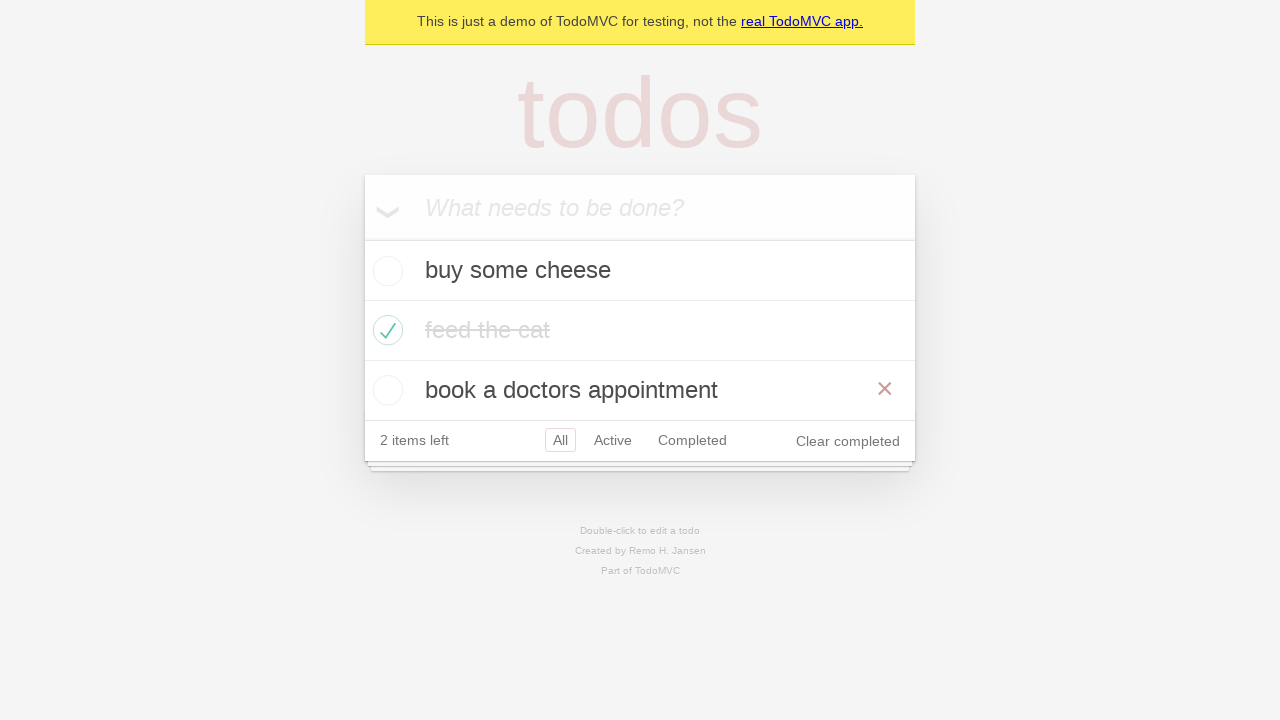

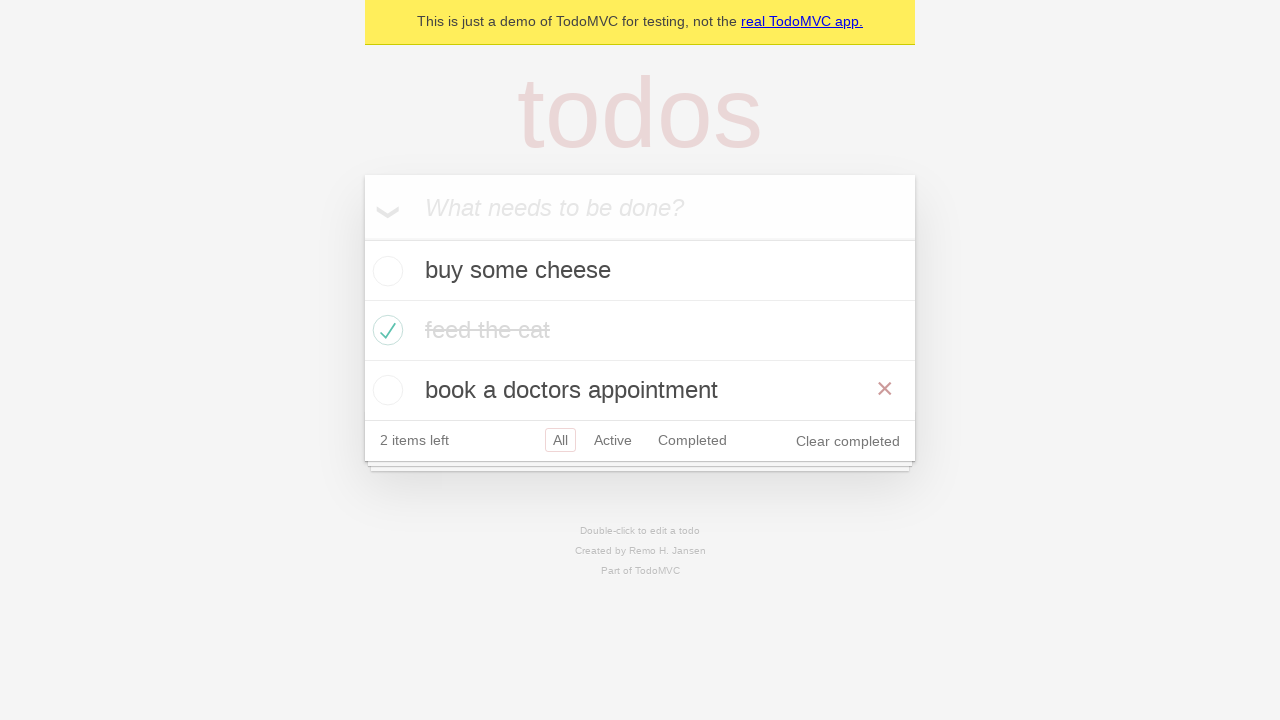